Tests the Book Now button functionality on a Dubai Stunning tour page by clicking the submit button

Starting URL: https://phptravels.net/tour/26/tours/09-10-2025/2/0

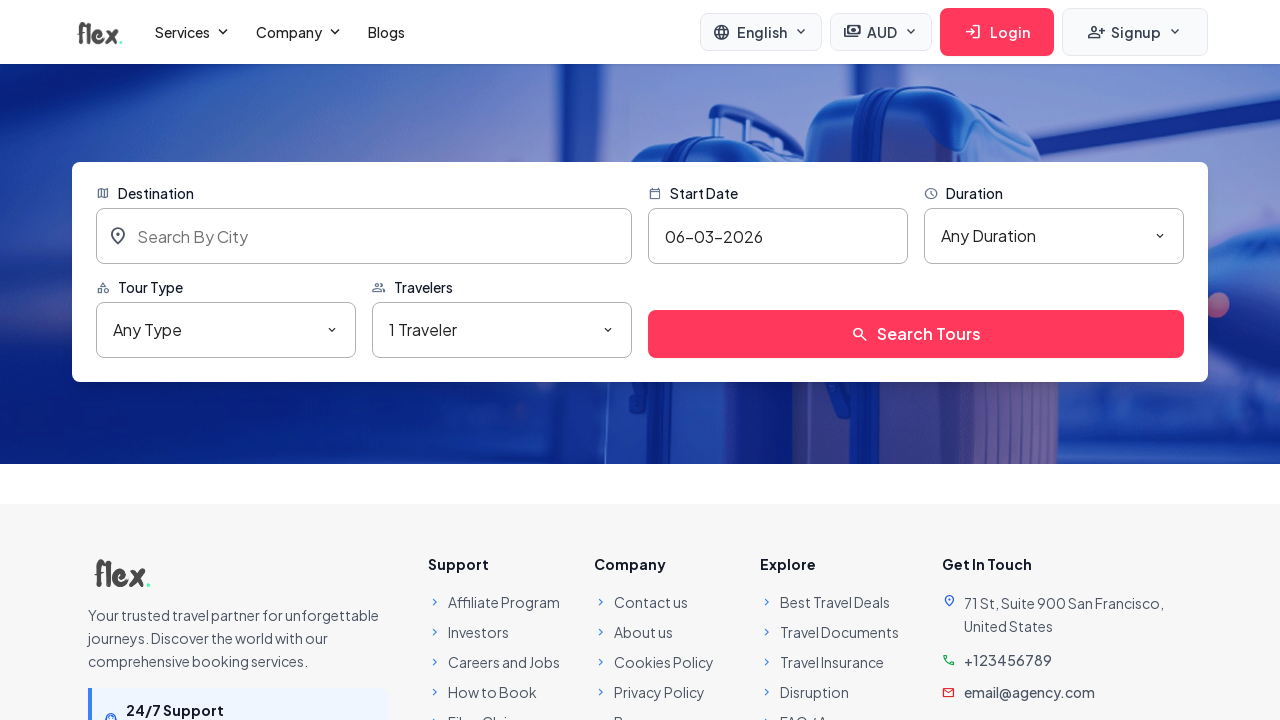

Waited for Book Now submit button to become visible
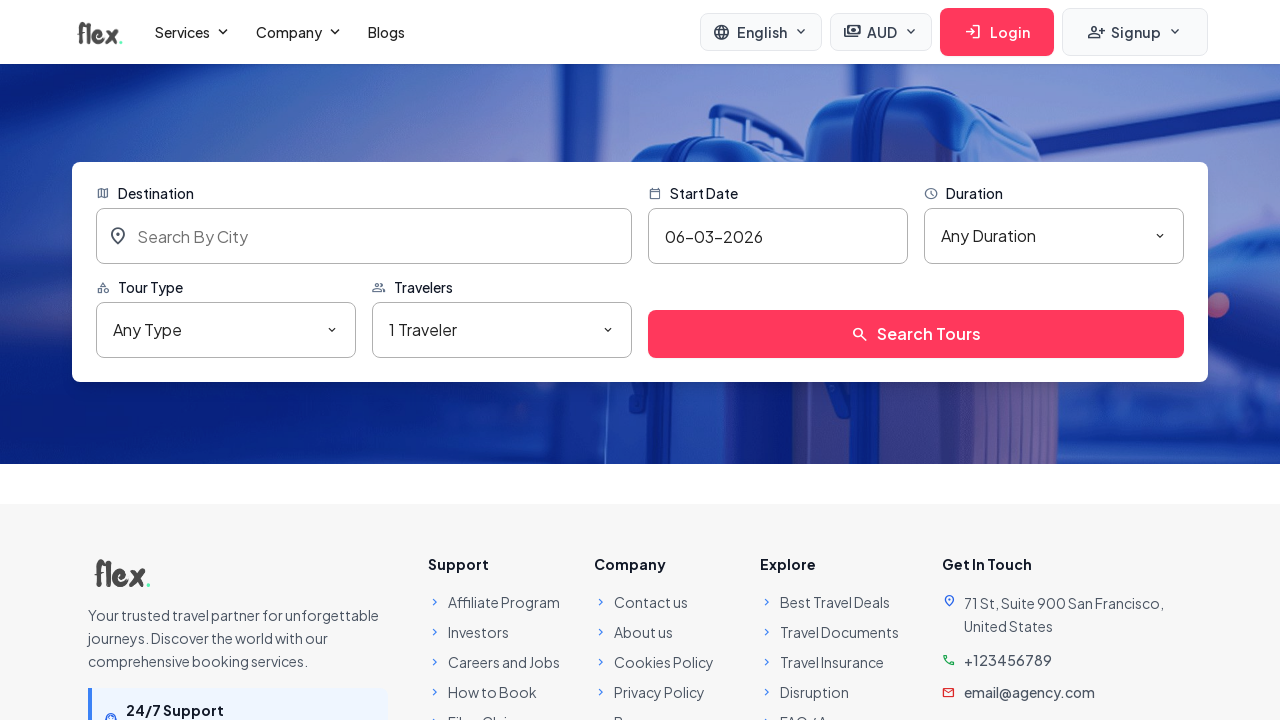

Clicked the Book Now submit button on Dubai Stunning tour page at (916, 334) on button[type='submit']
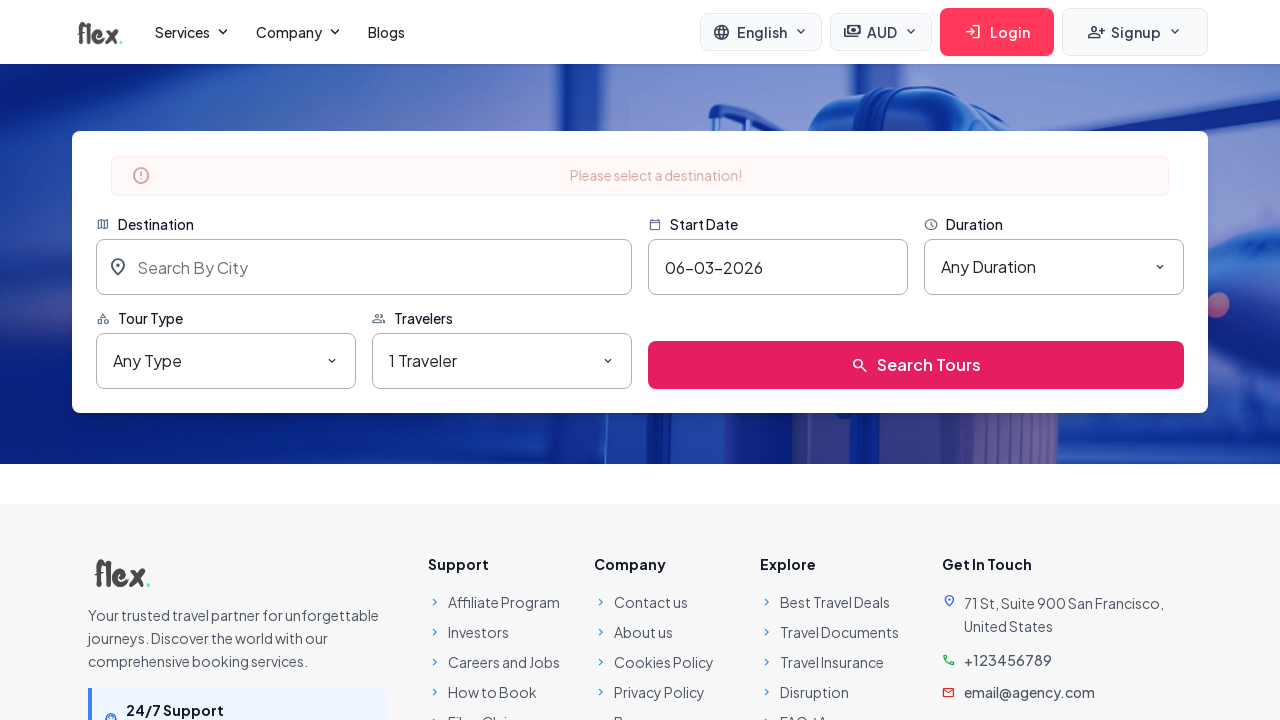

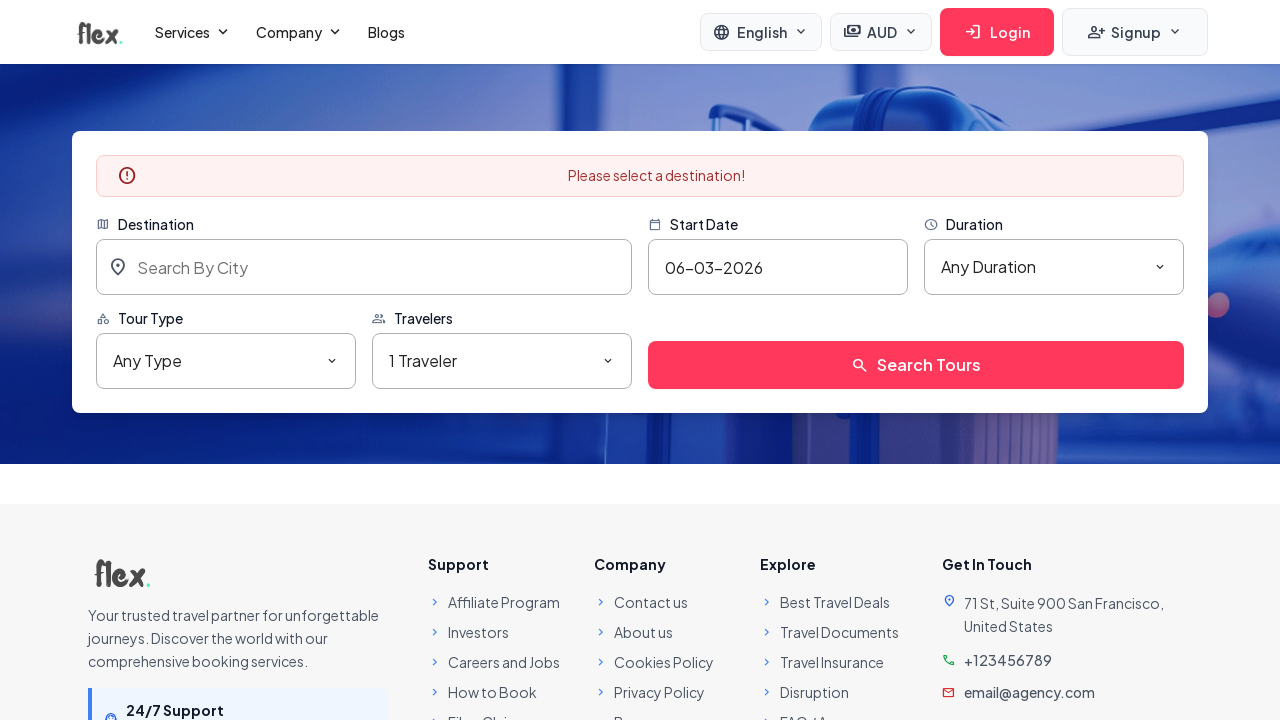